Tests basic browser navigation functionality by navigating to a page, going back, forward, and refreshing the page

Starting URL: https://telranedu.web.app/home

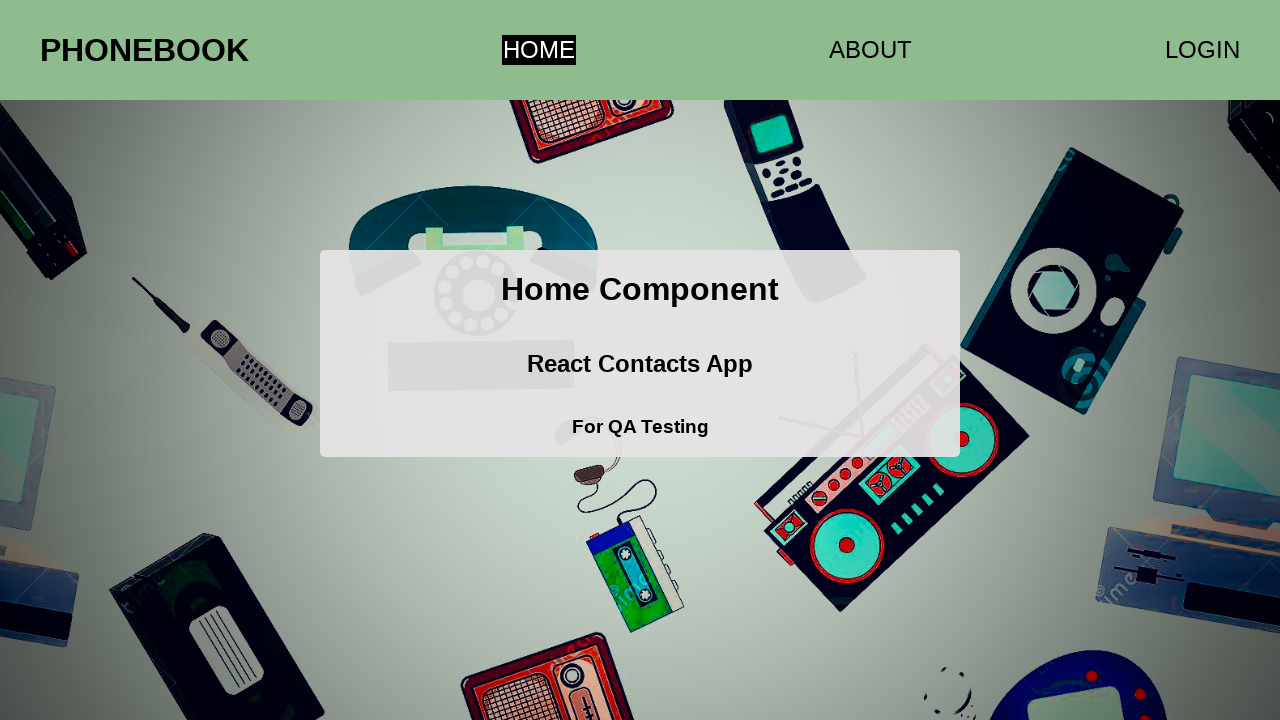

Navigated back from home page
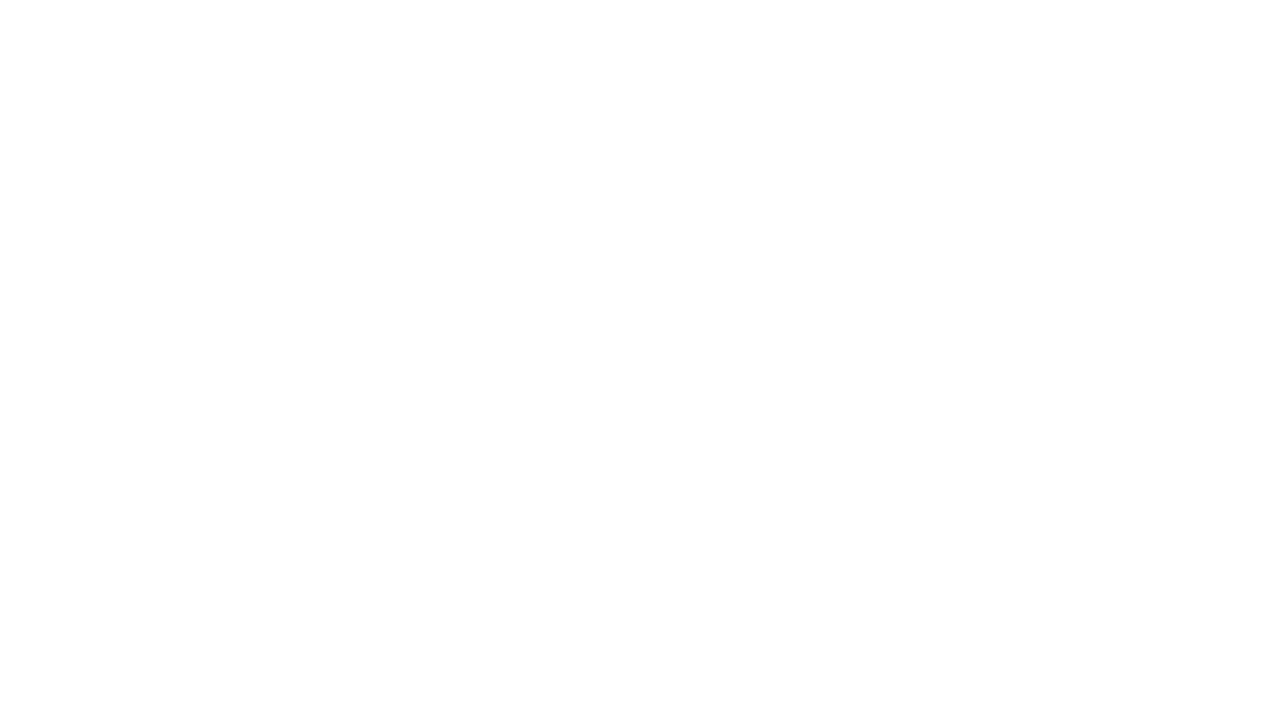

Navigated forward to return to home page
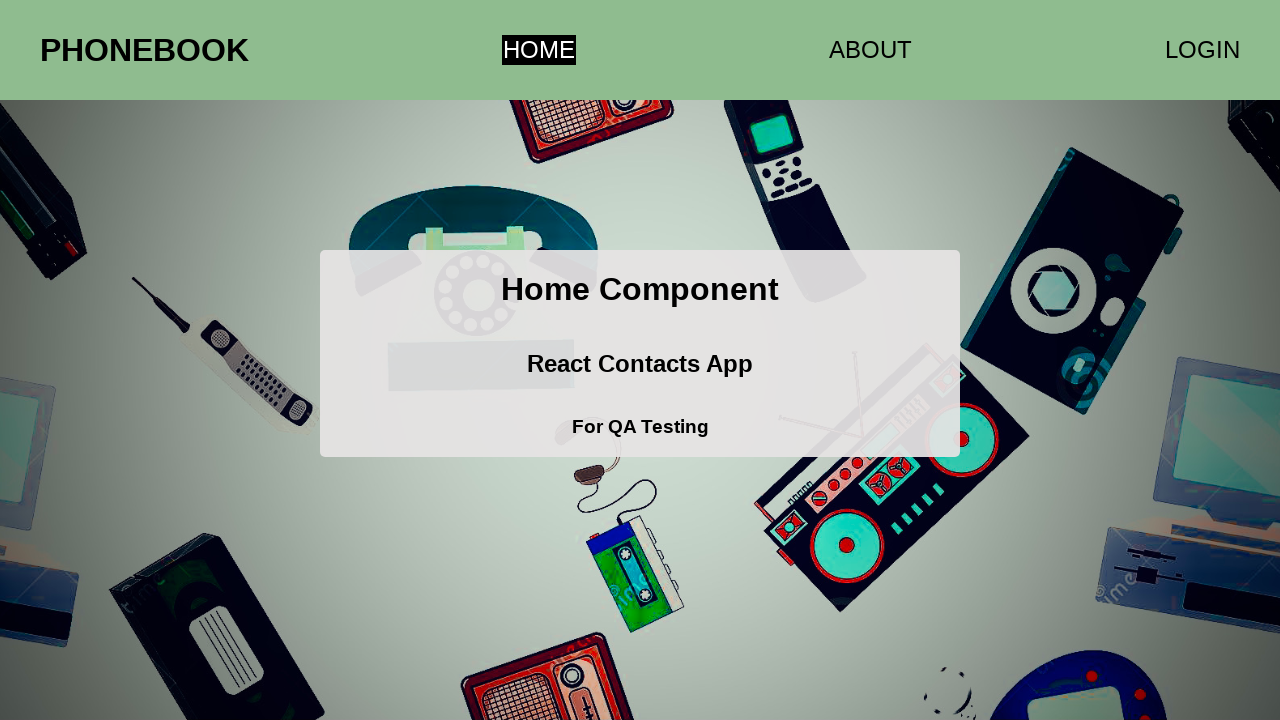

Refreshed the current page
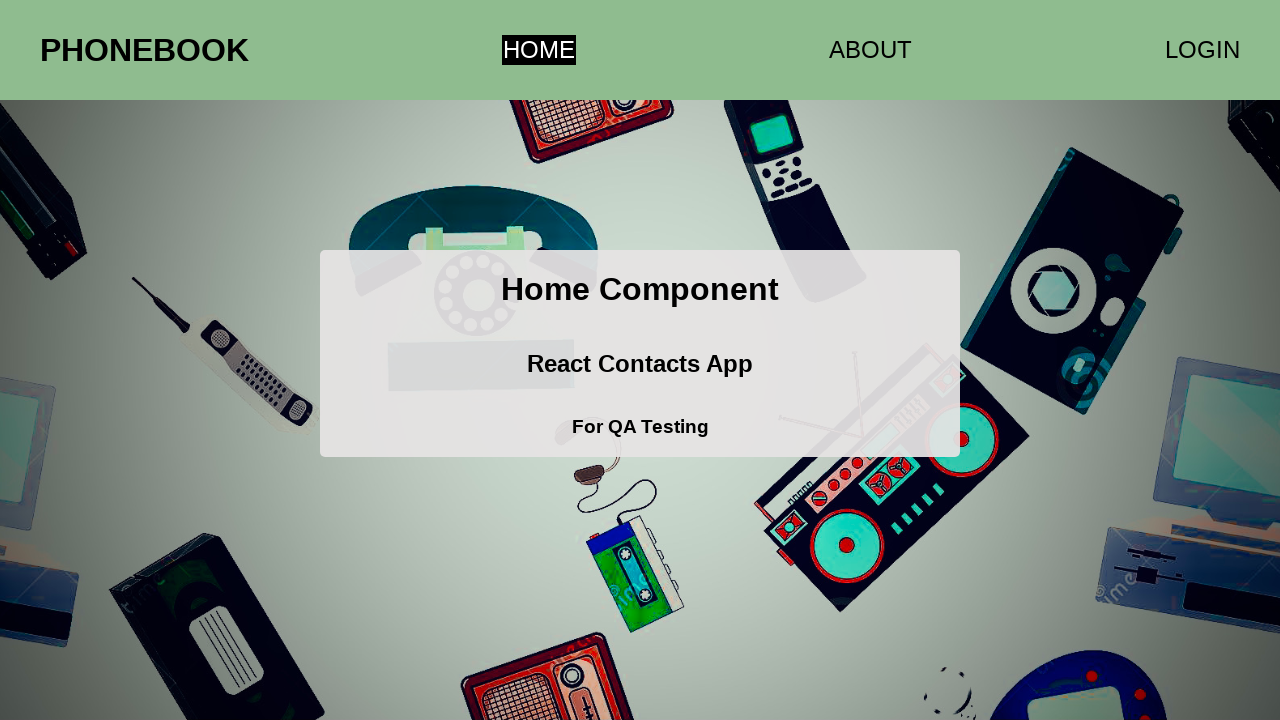

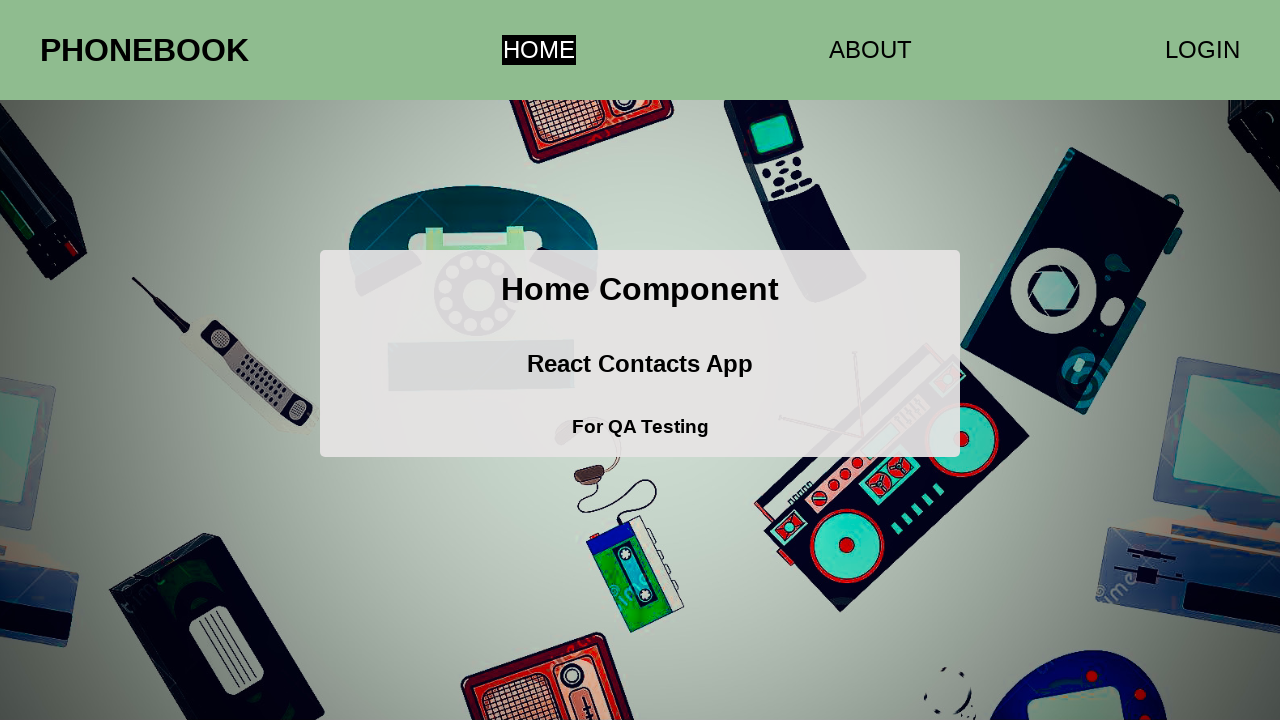